Tests handling of new browser tabs by clicking a link that opens a popup, then verifying content on the new tab

Starting URL: https://the-internet.herokuapp.com/windows

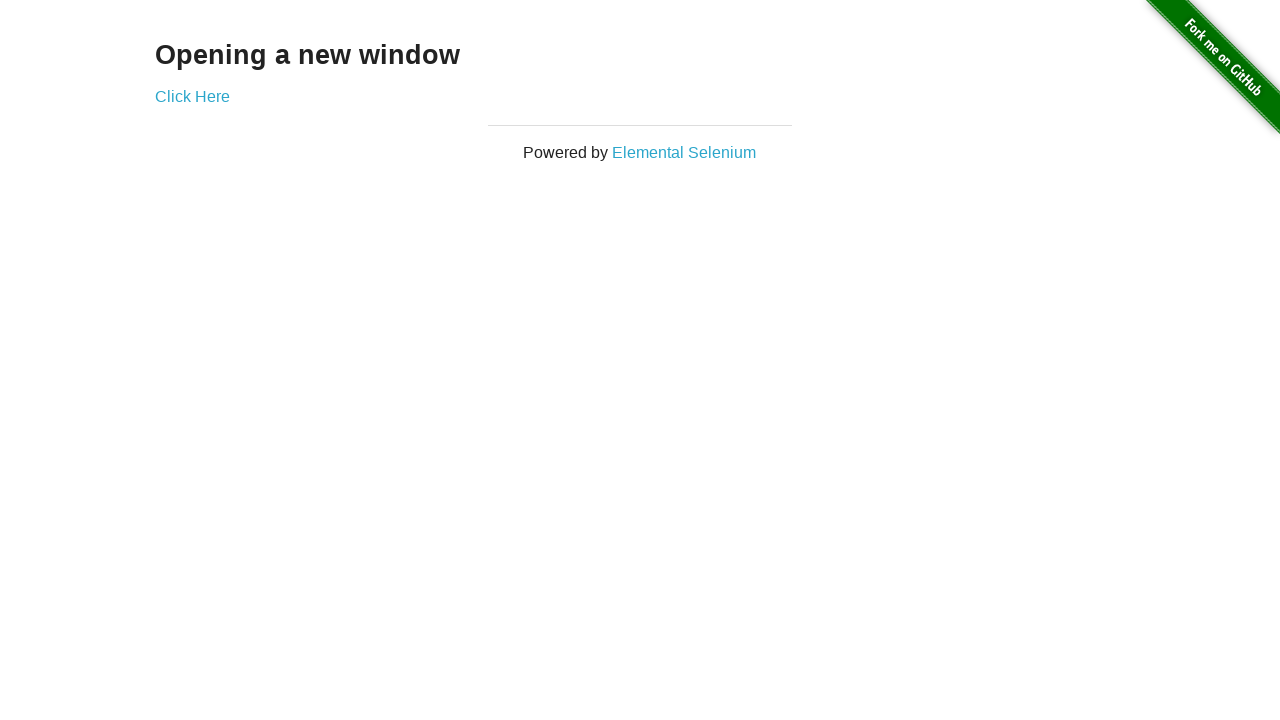

Navigated to the windows handling test page
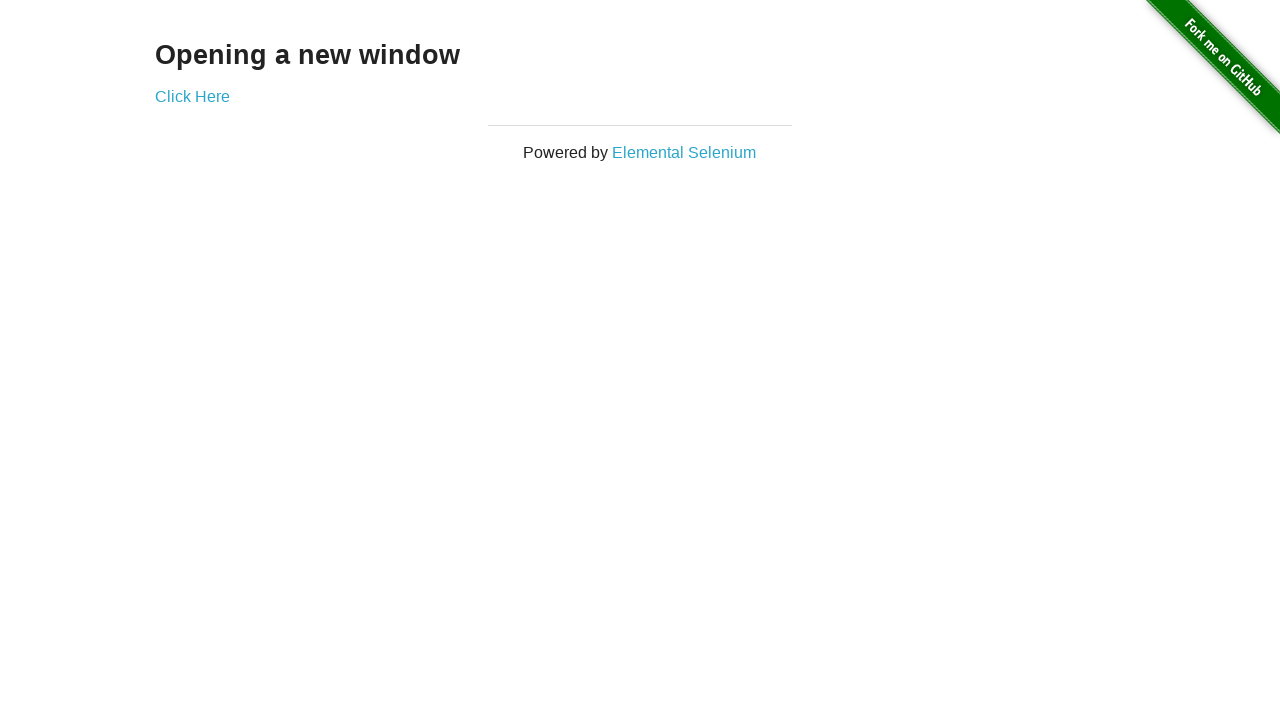

Clicked 'Click Here' link to open new tab at (192, 96) on xpath=//a[normalize-space()="Click Here"]
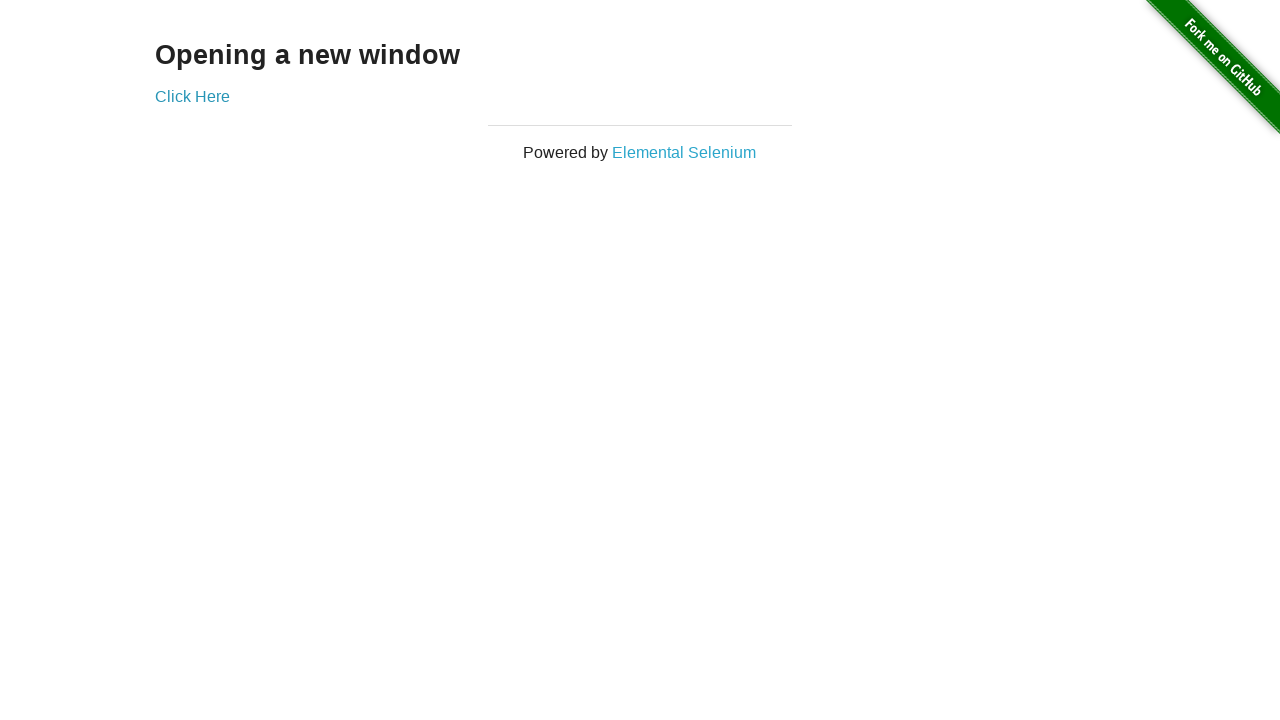

New tab/popup opened
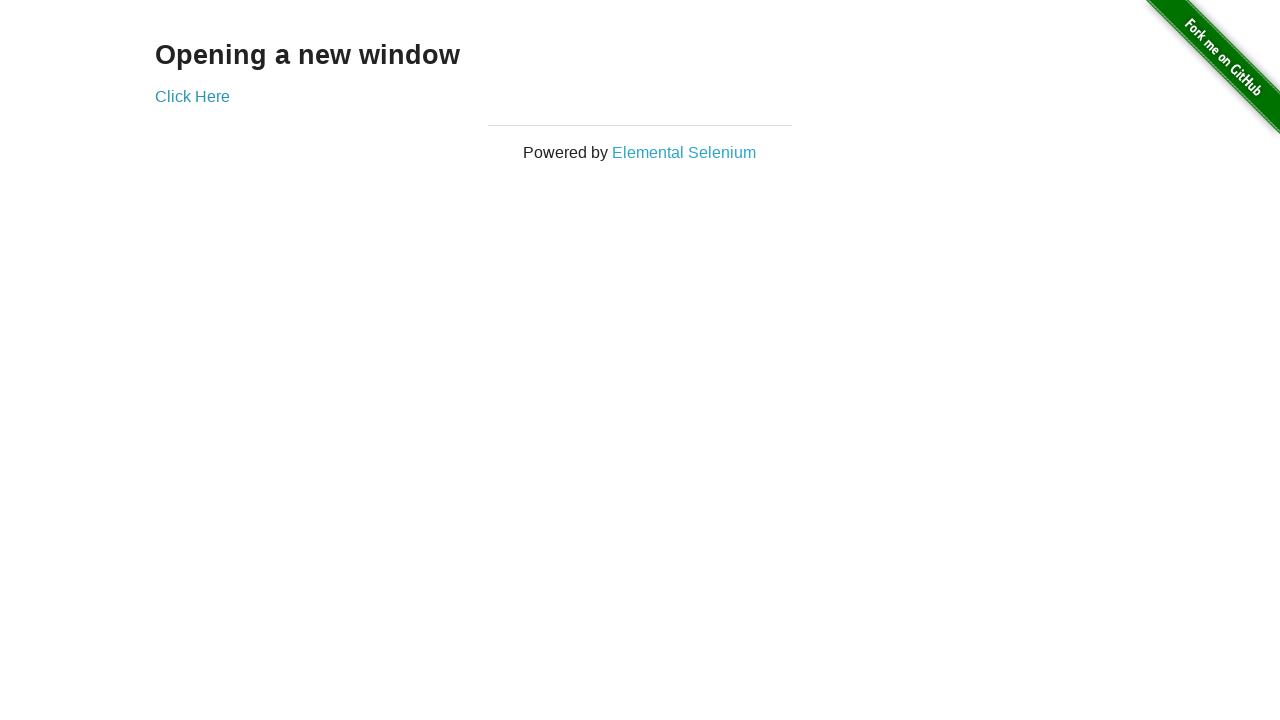

New tab finished loading
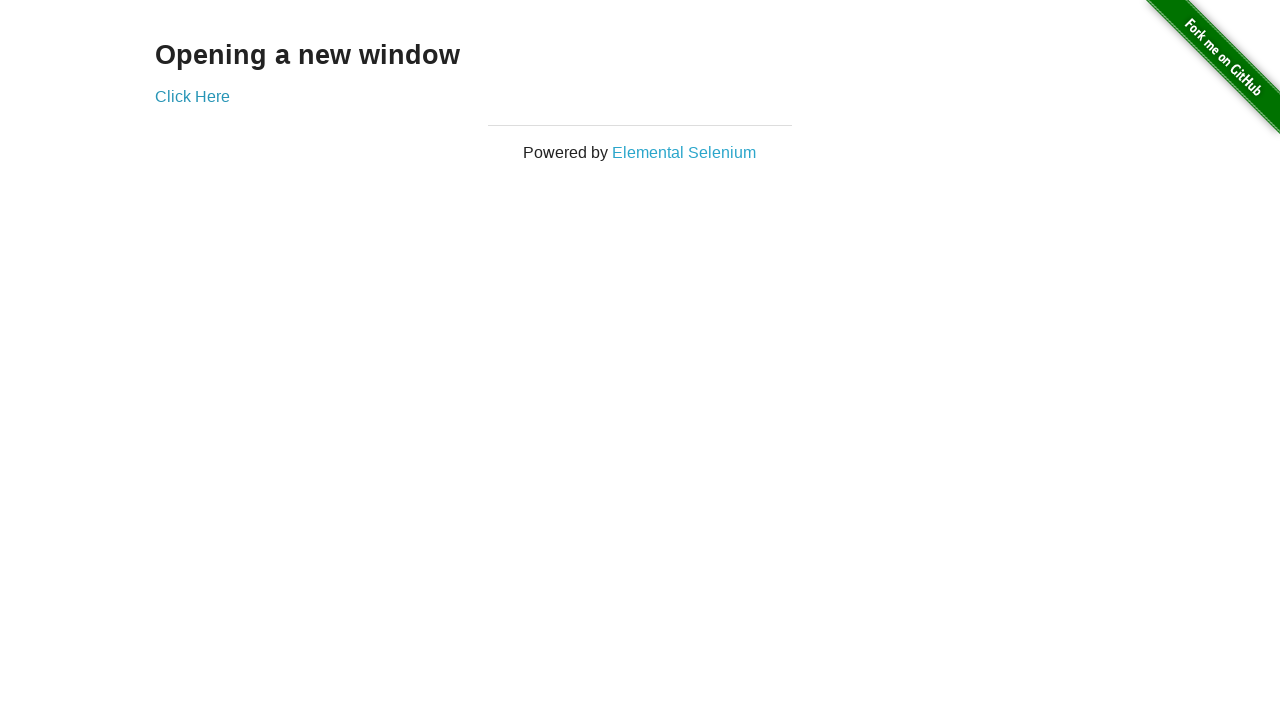

Retrieved text content from h3 element on new tab
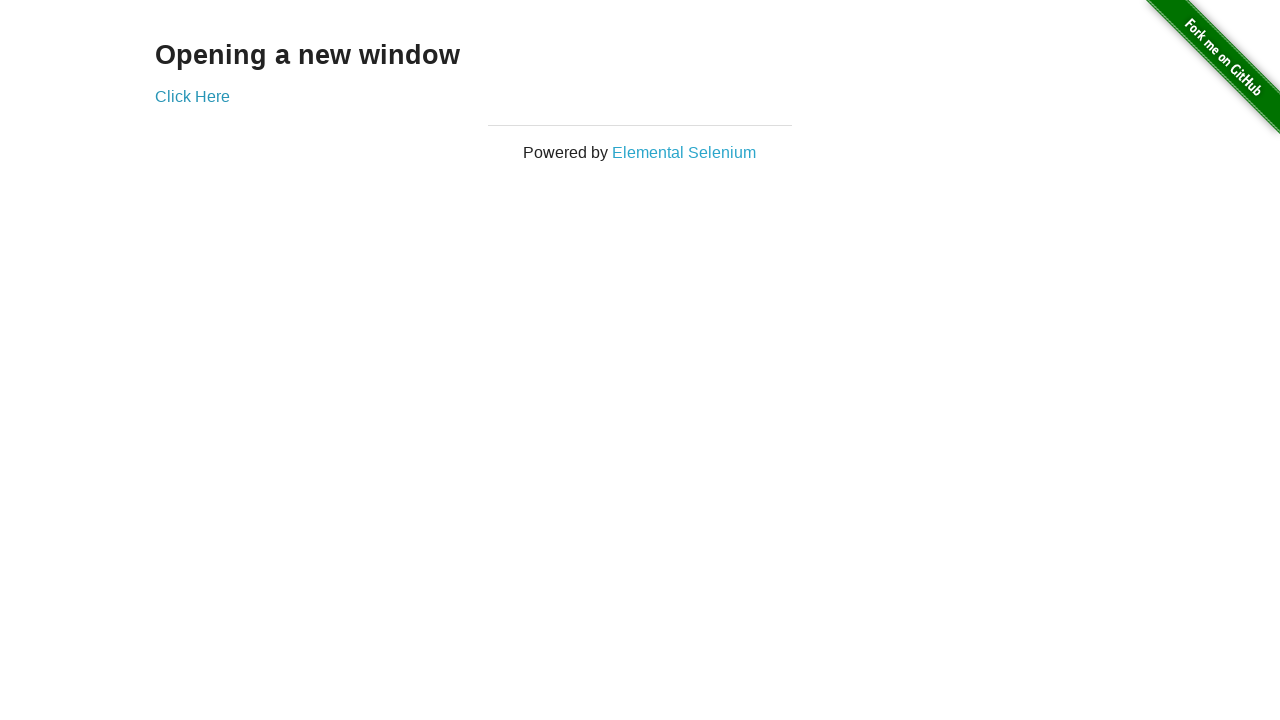

Verified h3 element is present on new tab with expected content
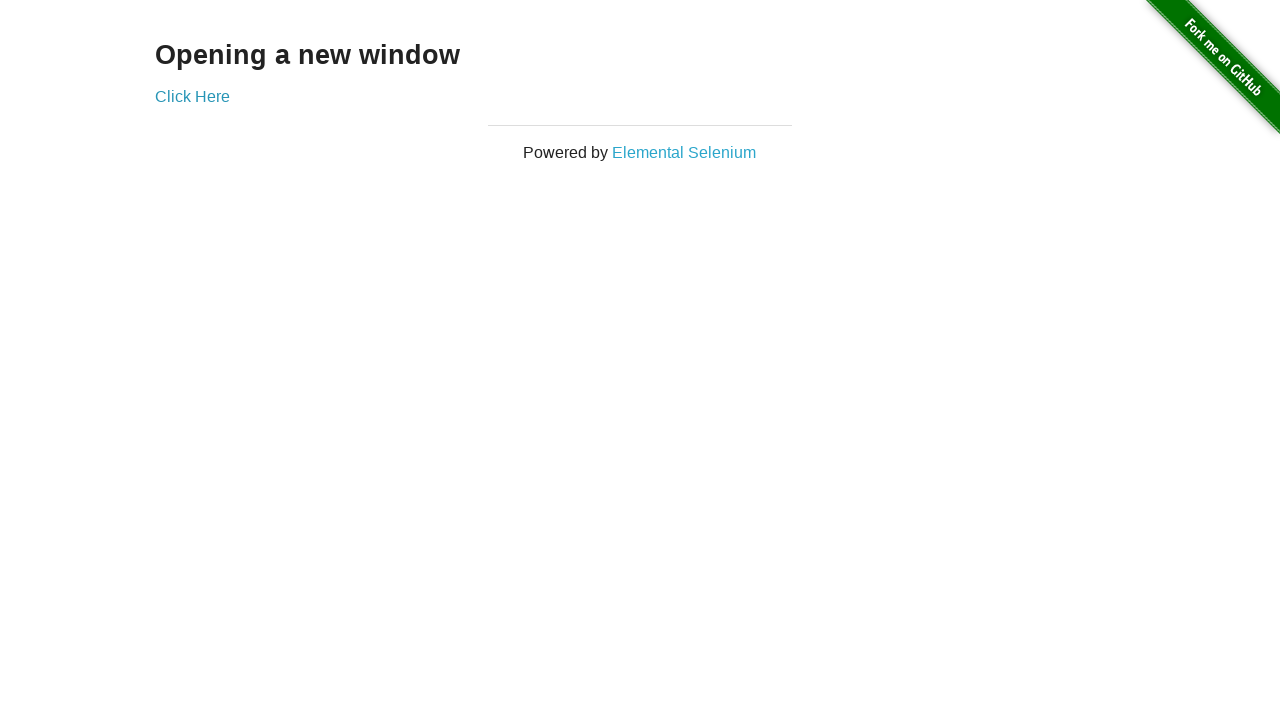

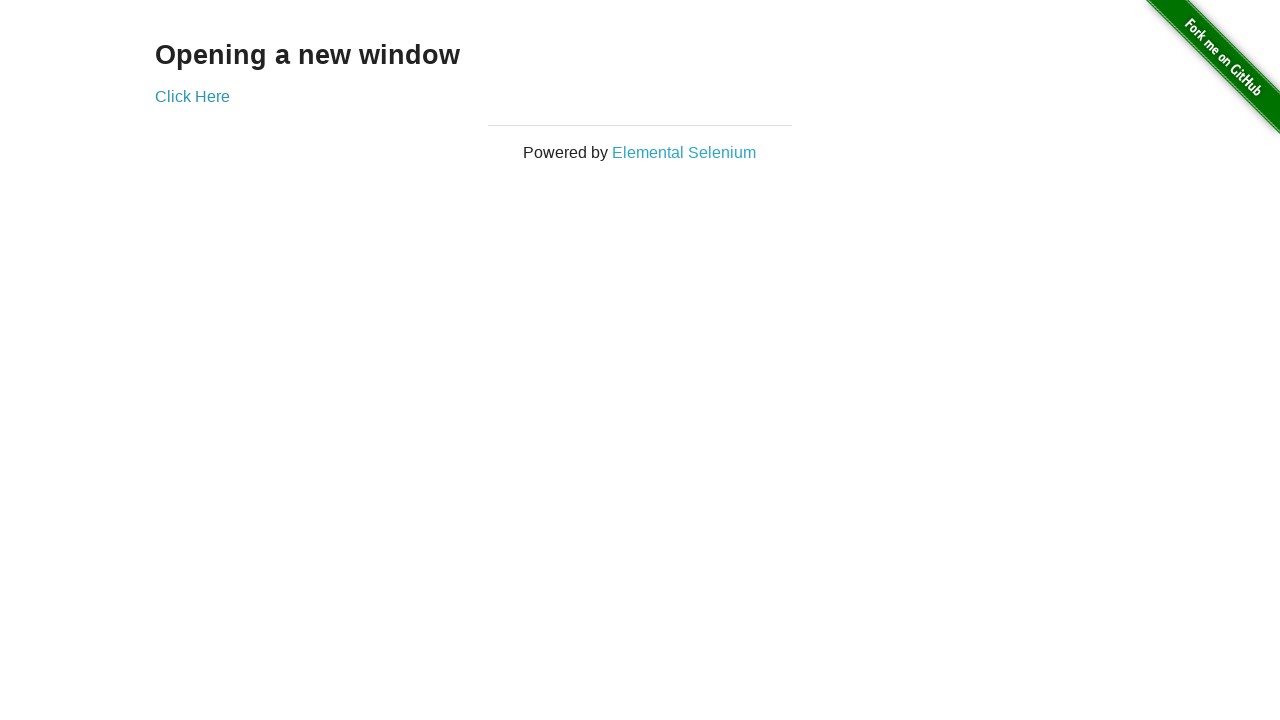